Tests registration form by filling in first name, last name, and email fields, then submitting and verifying successful registration message

Starting URL: http://suninjuly.github.io/registration1.html

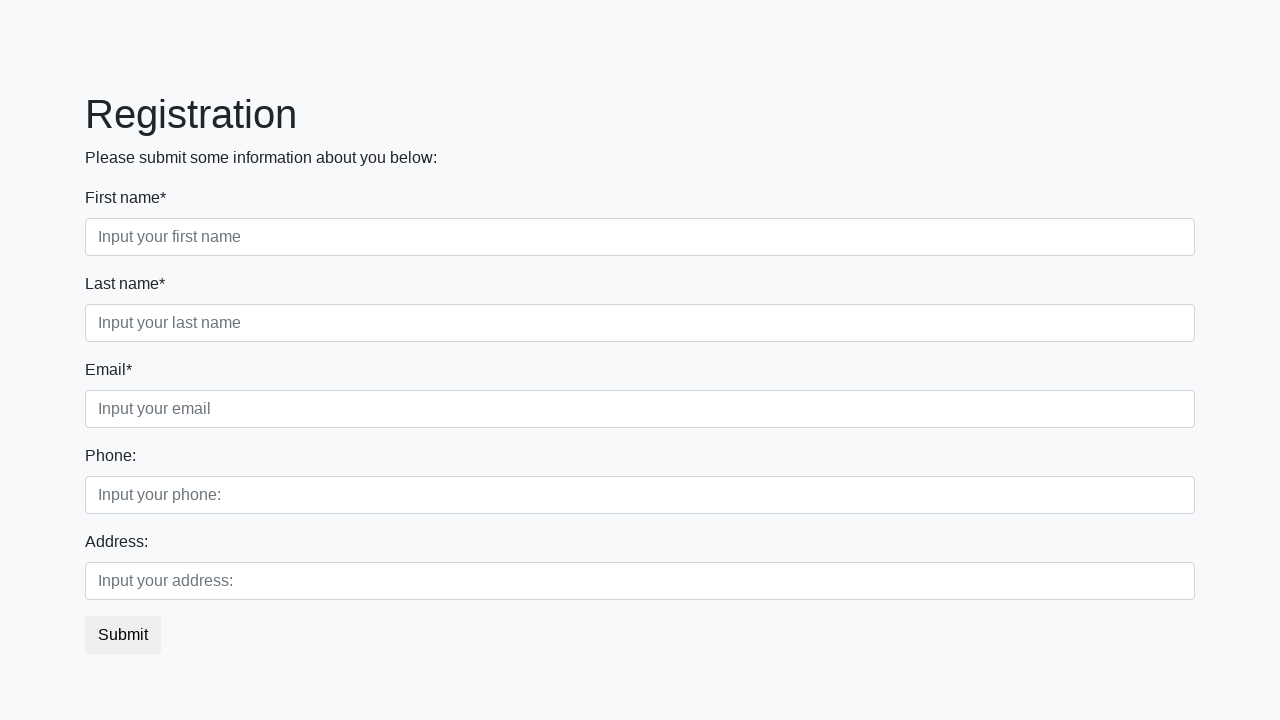

Filled first name field with 'Ivan' on //div[@class='first_block']/div[@class='form-group first_class']/input[@class='f
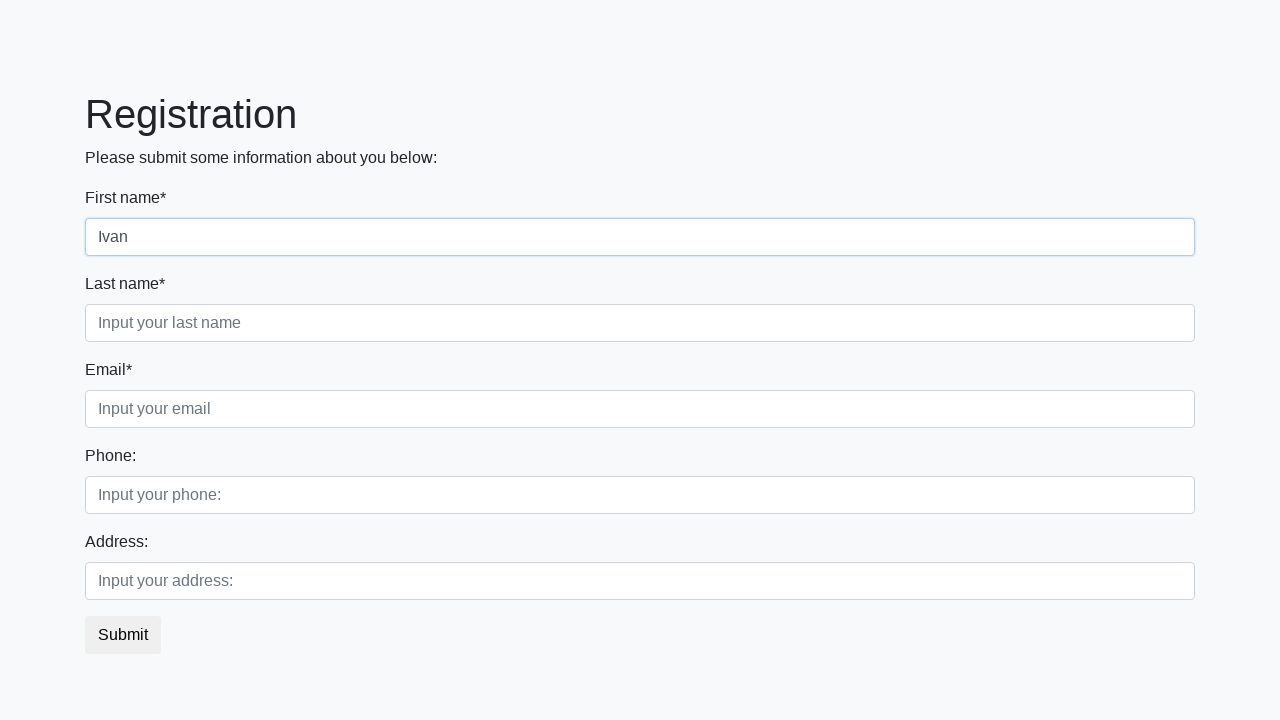

Filled last name field with 'Petrov' on //div[@class='first_block']/div[@class='form-group second_class']/input[@class='
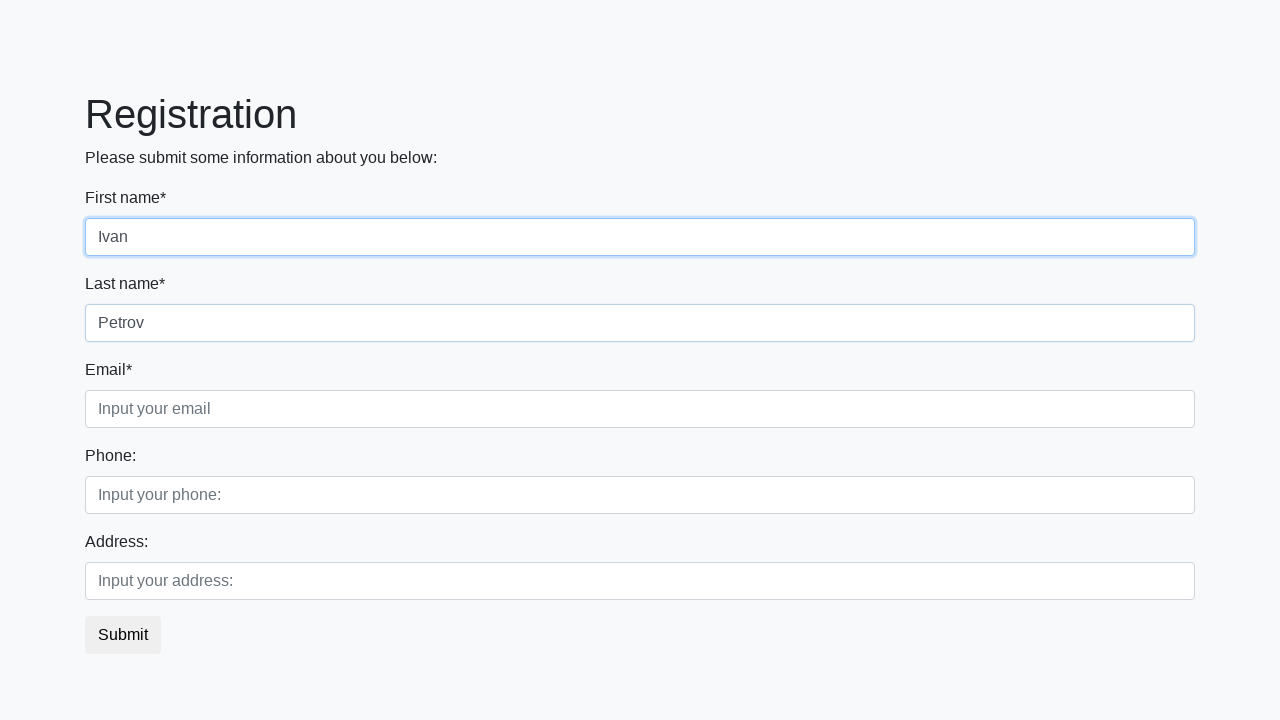

Filled email field with 'Smolensk@mail.ru' on //div[@class='first_block']/div[@class='form-group third_class']/input[@class='f
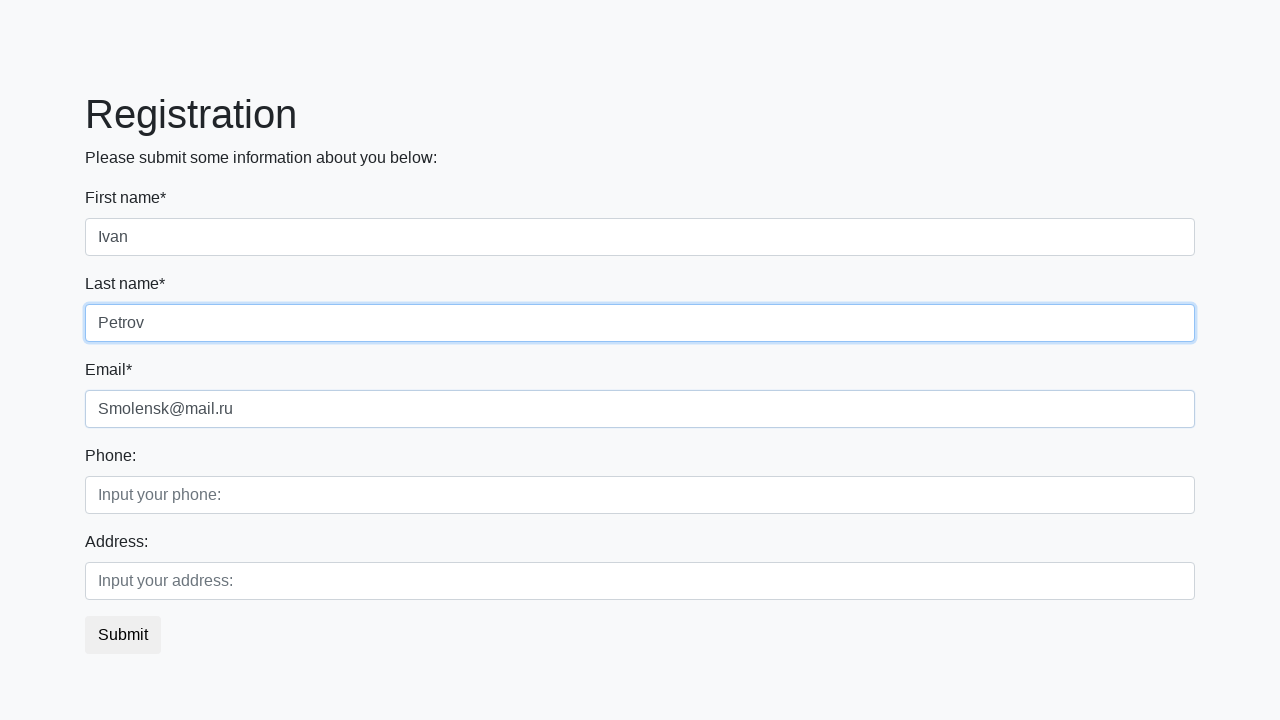

Clicked submit button to register at (123, 635) on button.btn
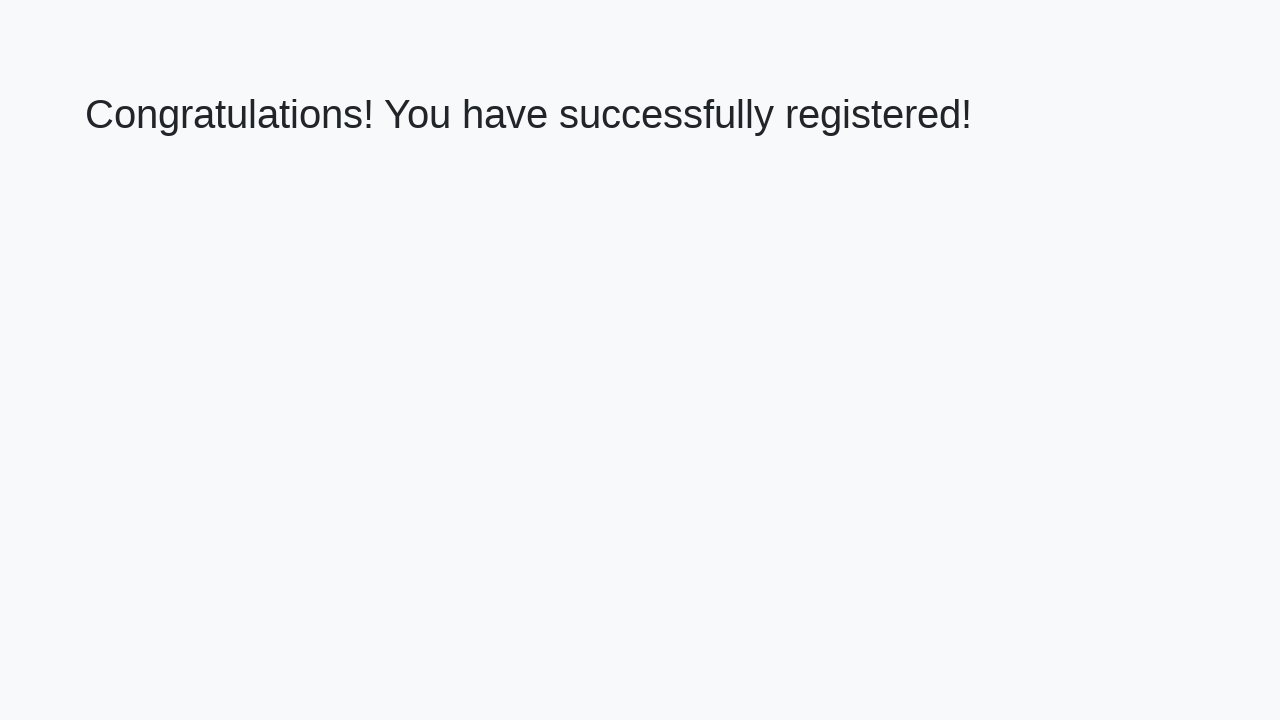

Success message element loaded
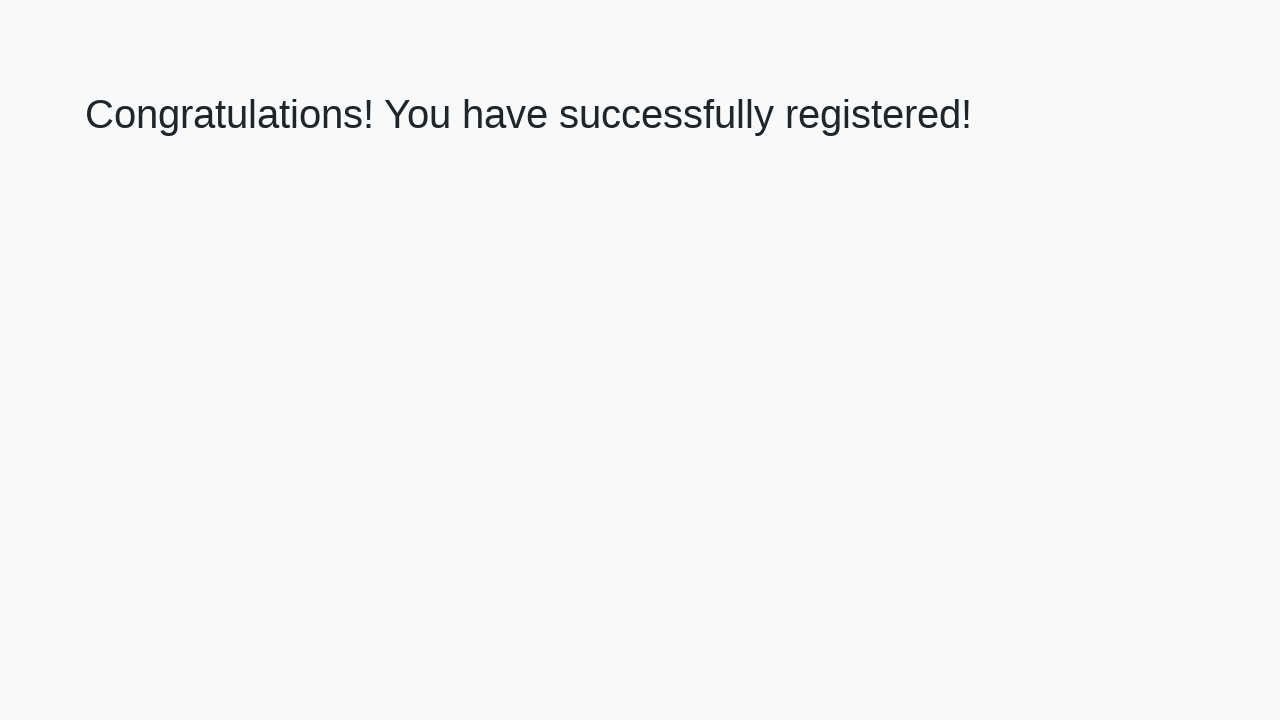

Retrieved success message: 'Congratulations! You have successfully registered!'
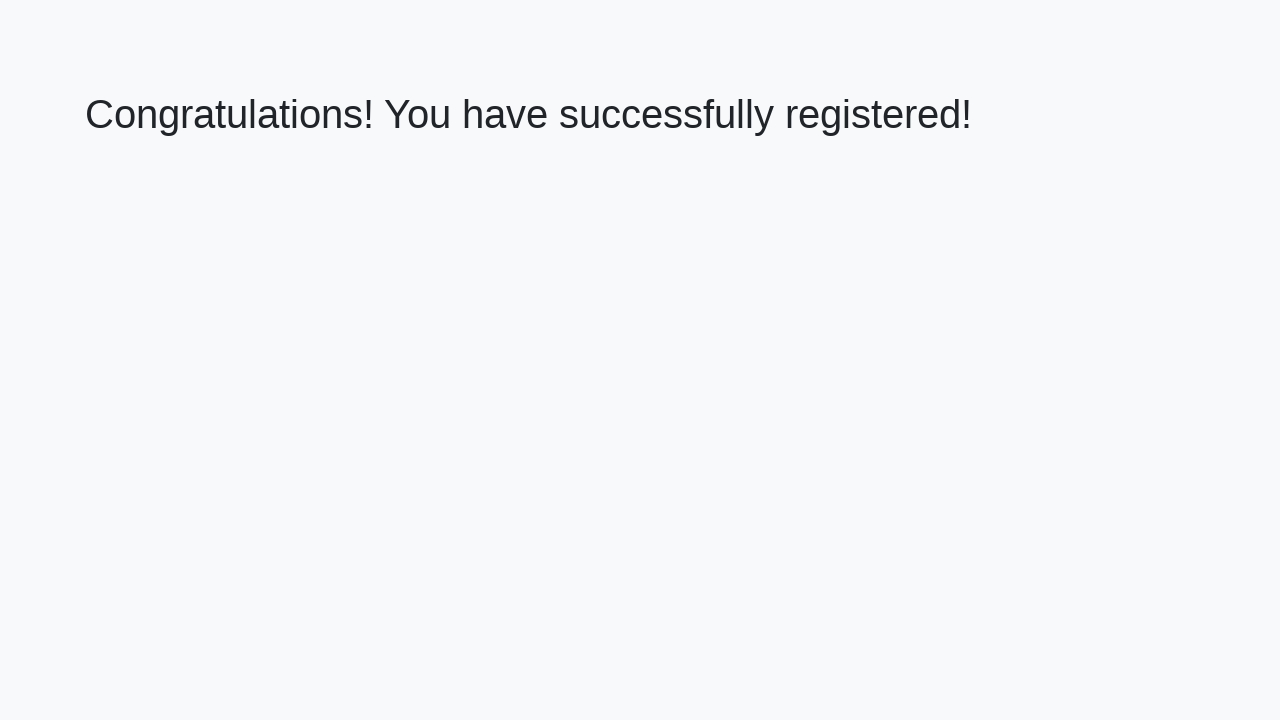

Verified success message matches expected text
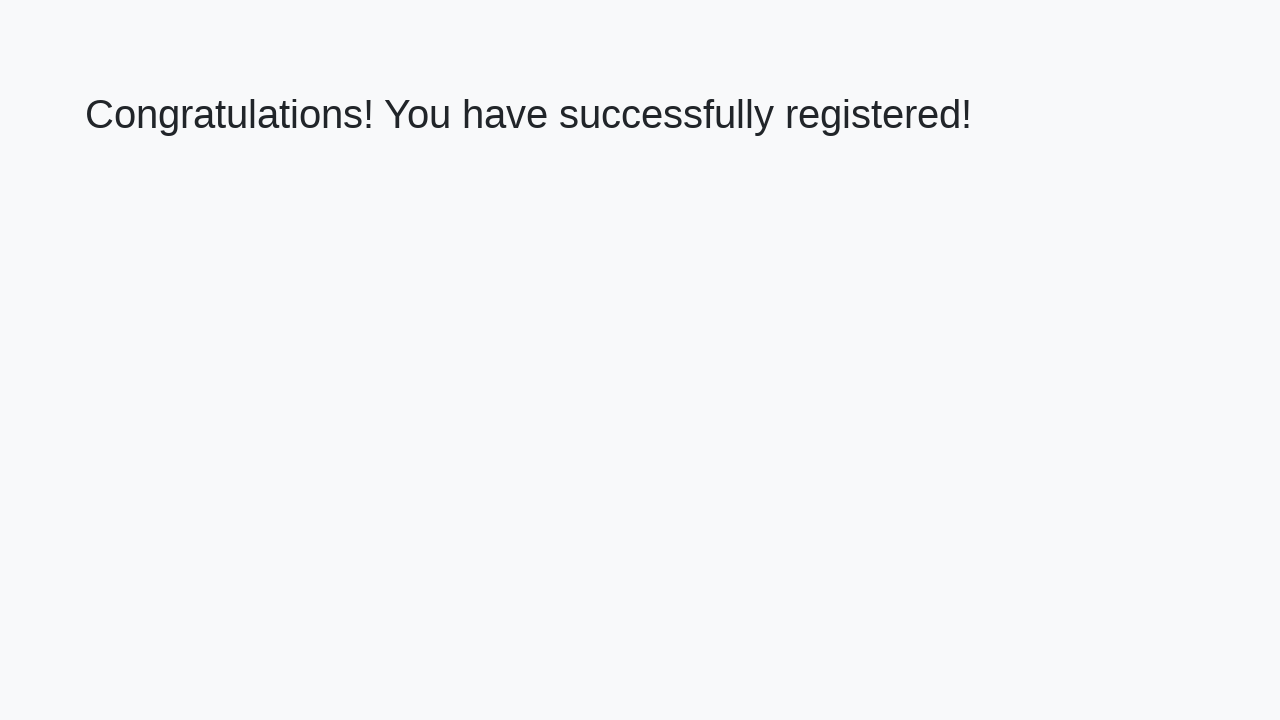

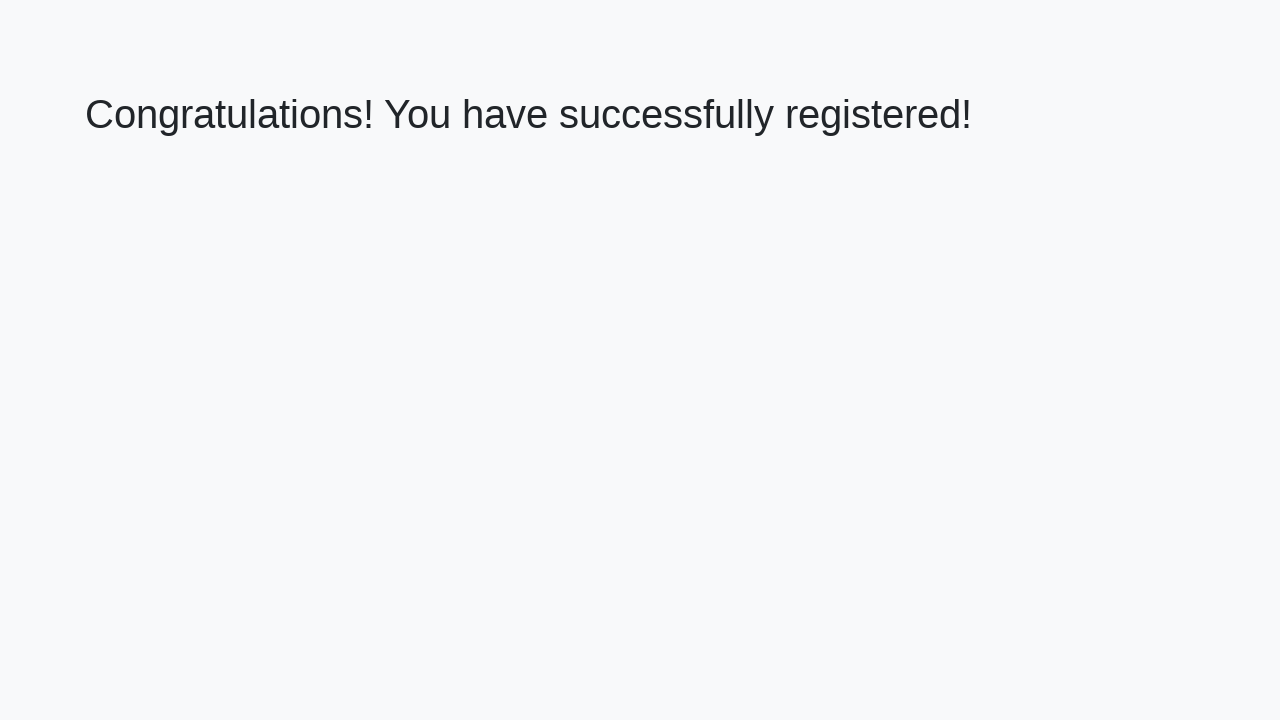